Tests navigation through the Formy website by clicking navigation links, opening a dropdown menu, navigating to the dropdown page, and interacting with a dropdown button

Starting URL: https://formy-project.herokuapp.com/

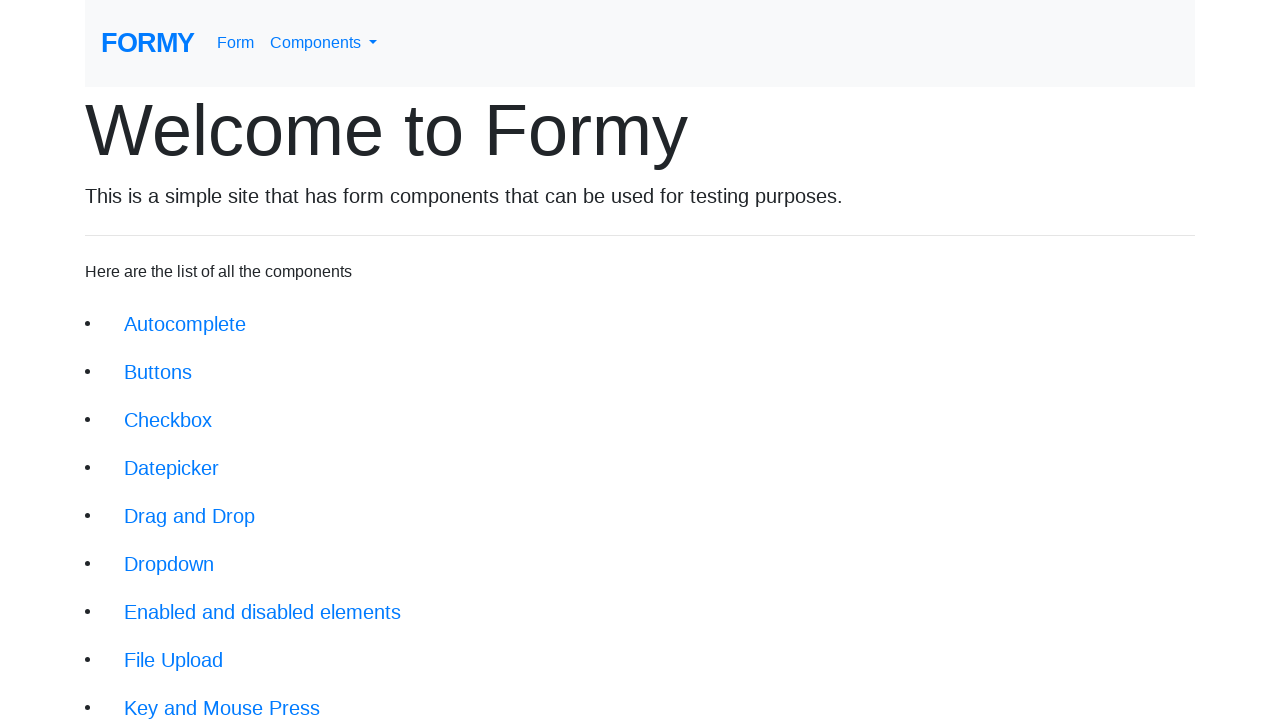

Clicked on the navigation link at (236, 43) on a.nav-link
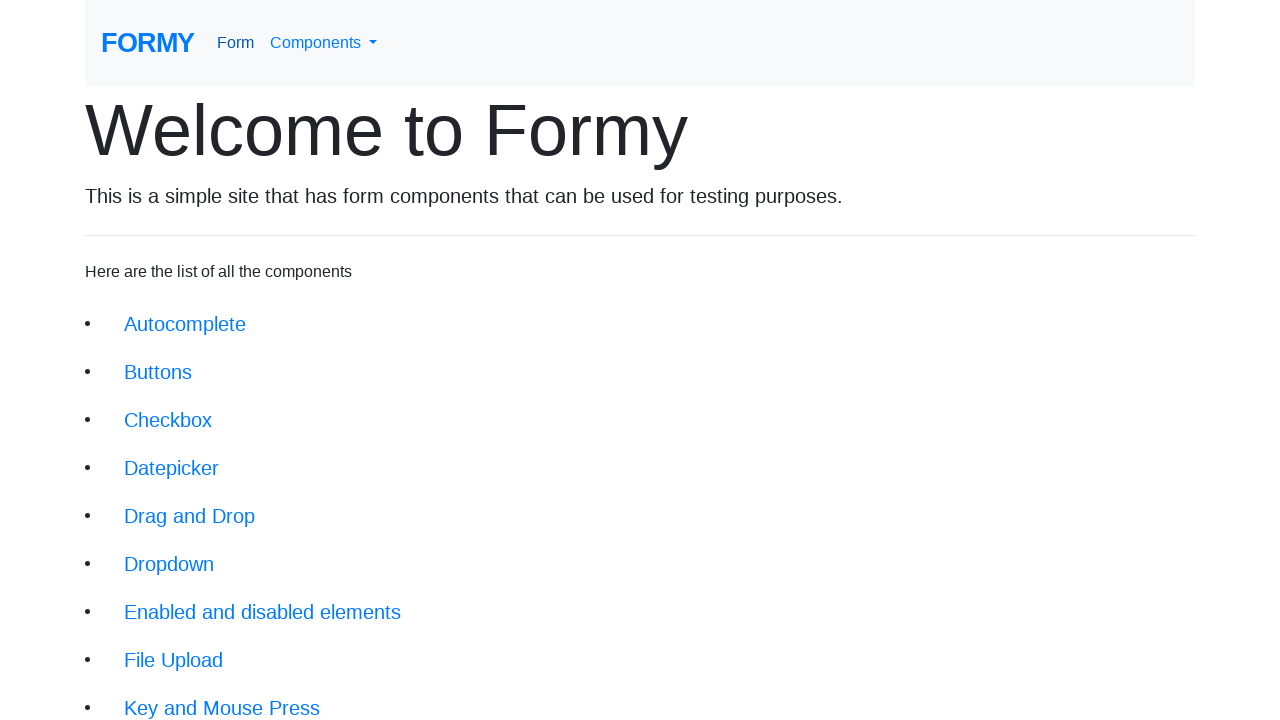

Navbar dropdown menu link appeared
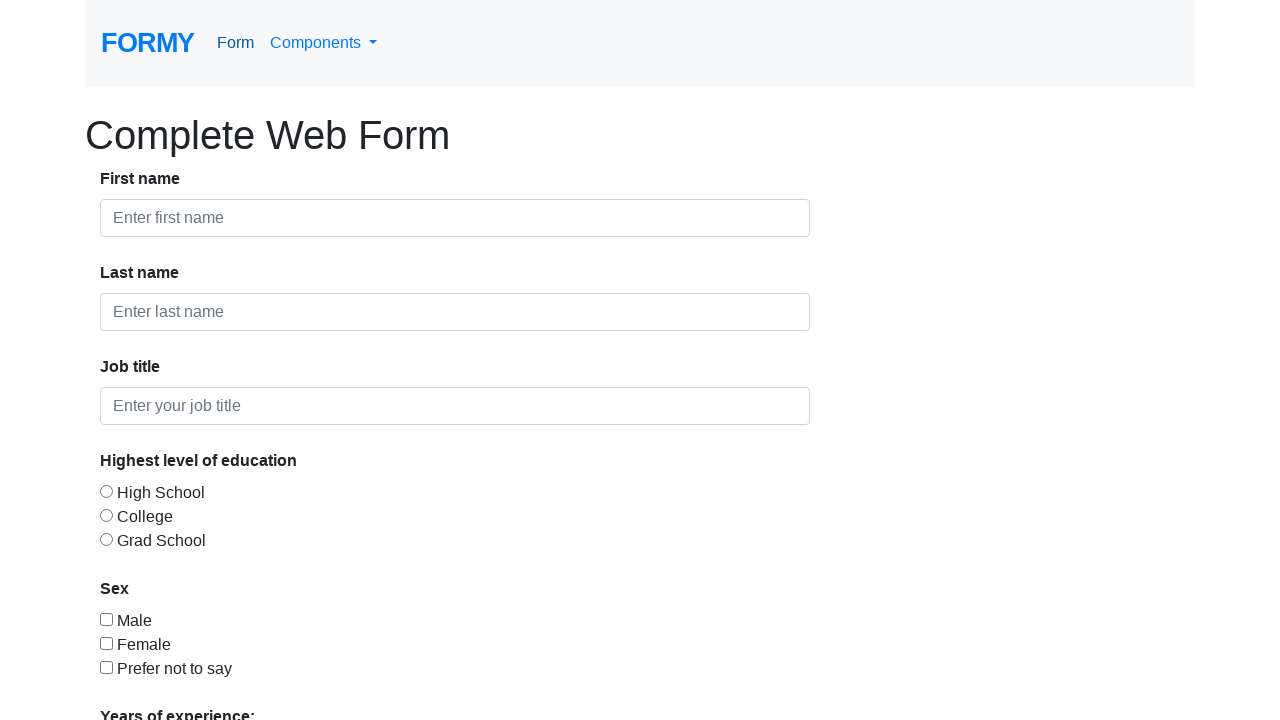

Clicked the navbar dropdown menu at (324, 43) on #navbarDropdownMenuLink
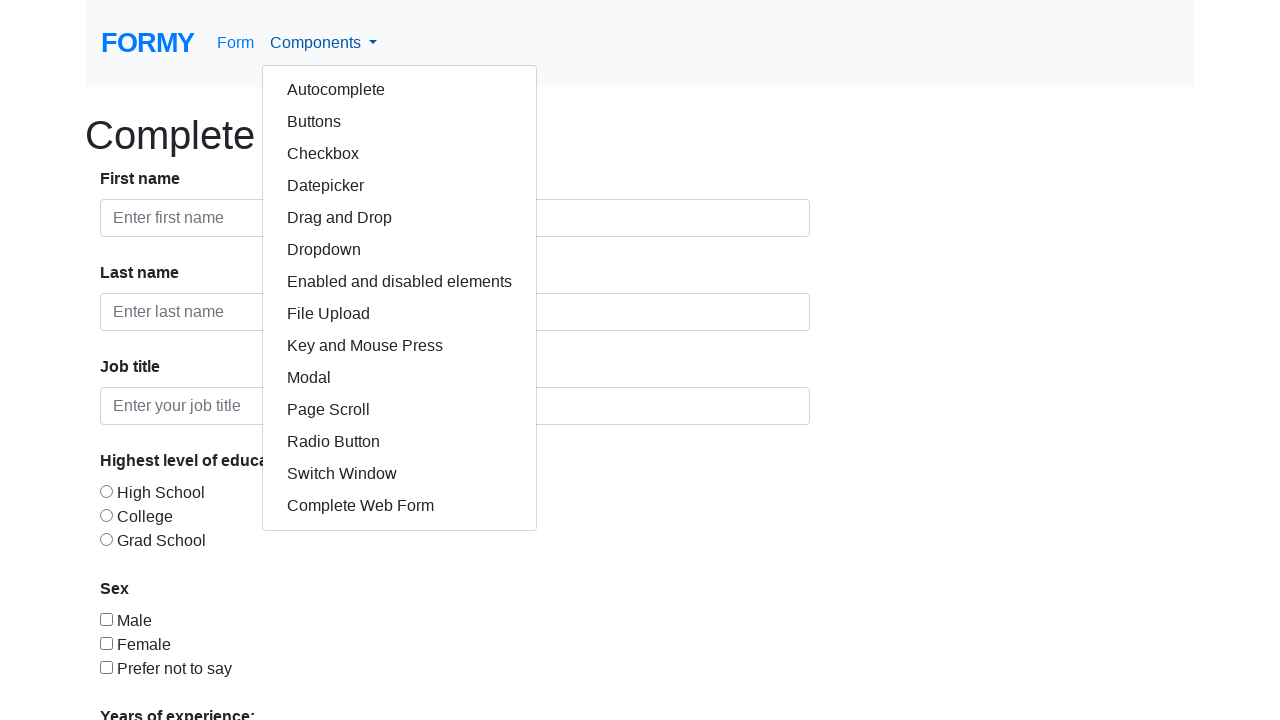

Dropdown item to navigate to dropdown page appeared
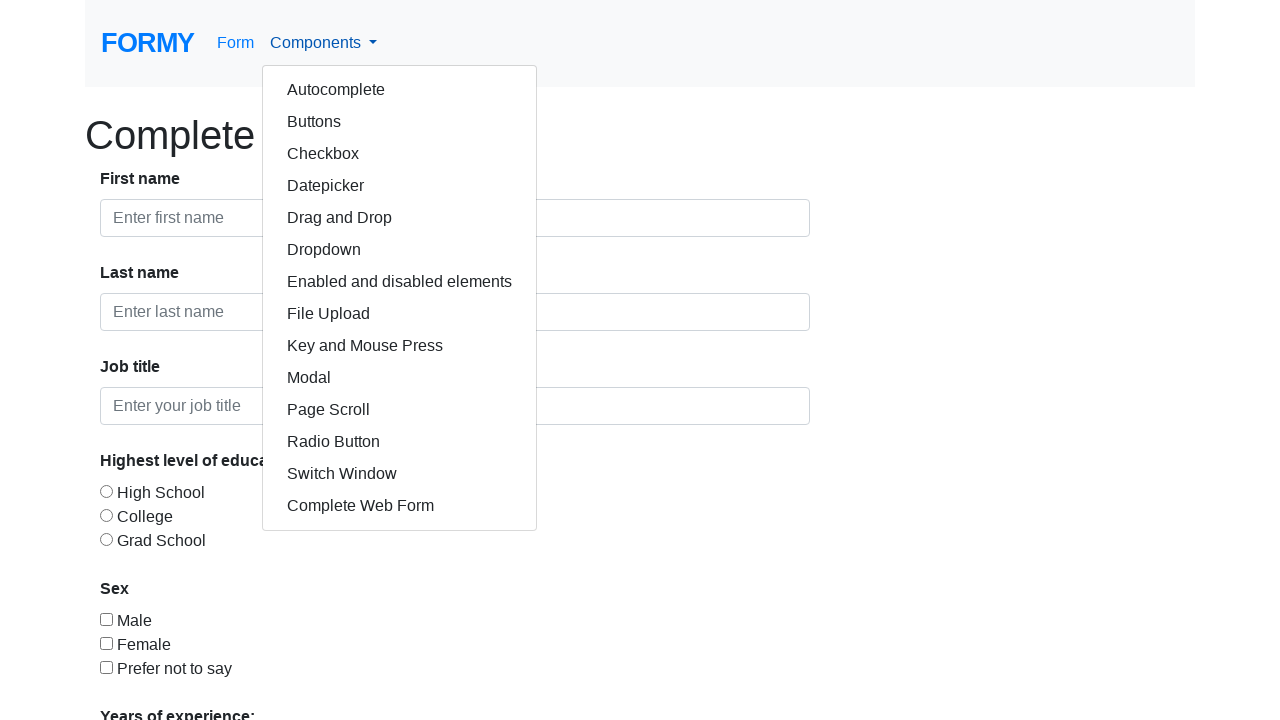

Clicked the dropdown item to navigate to dropdown page at (400, 250) on a.dropdown-item[href='/dropdown']
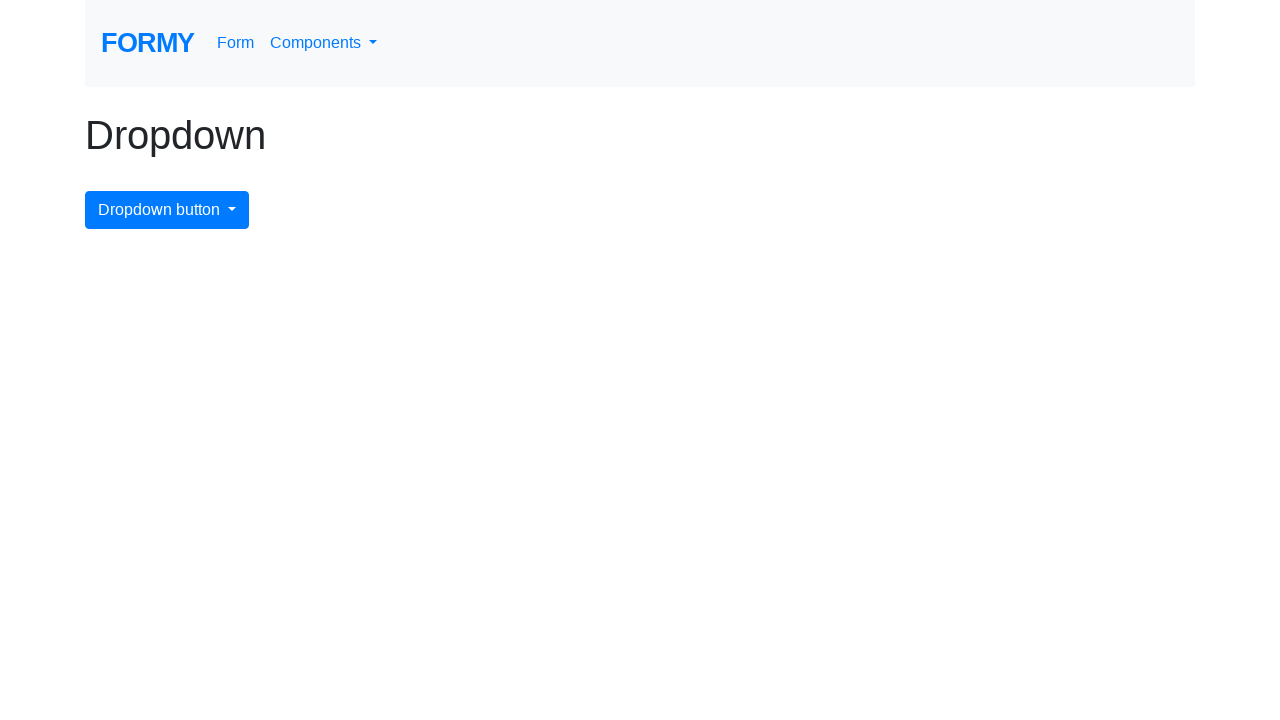

Primary dropdown toggle button appeared
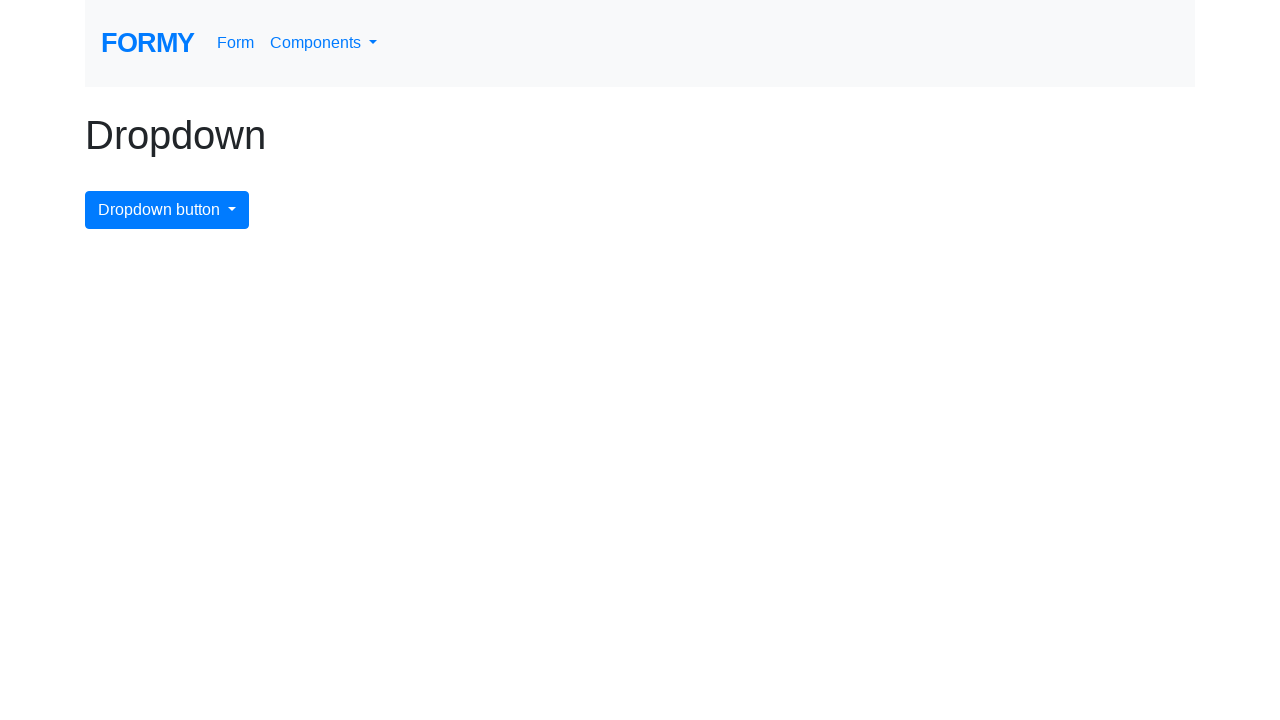

Clicked the primary dropdown toggle button at (167, 210) on button.btn.btn-primary.dropdown-toggle
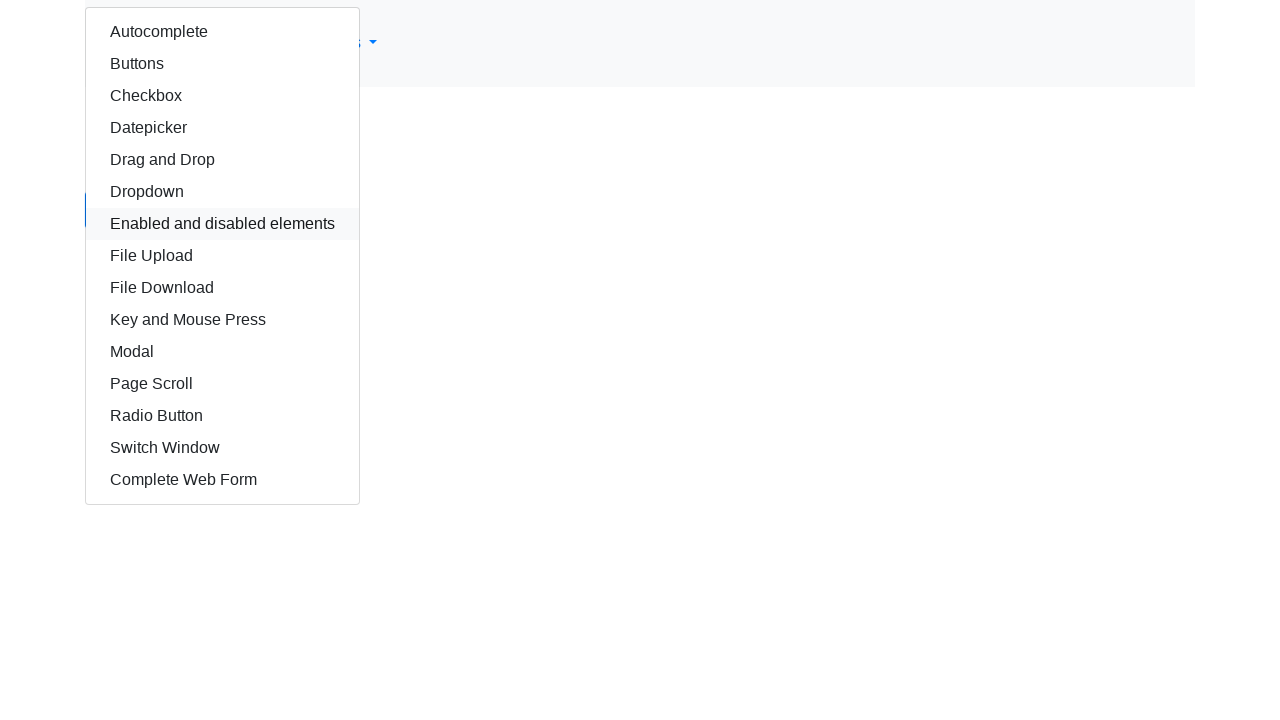

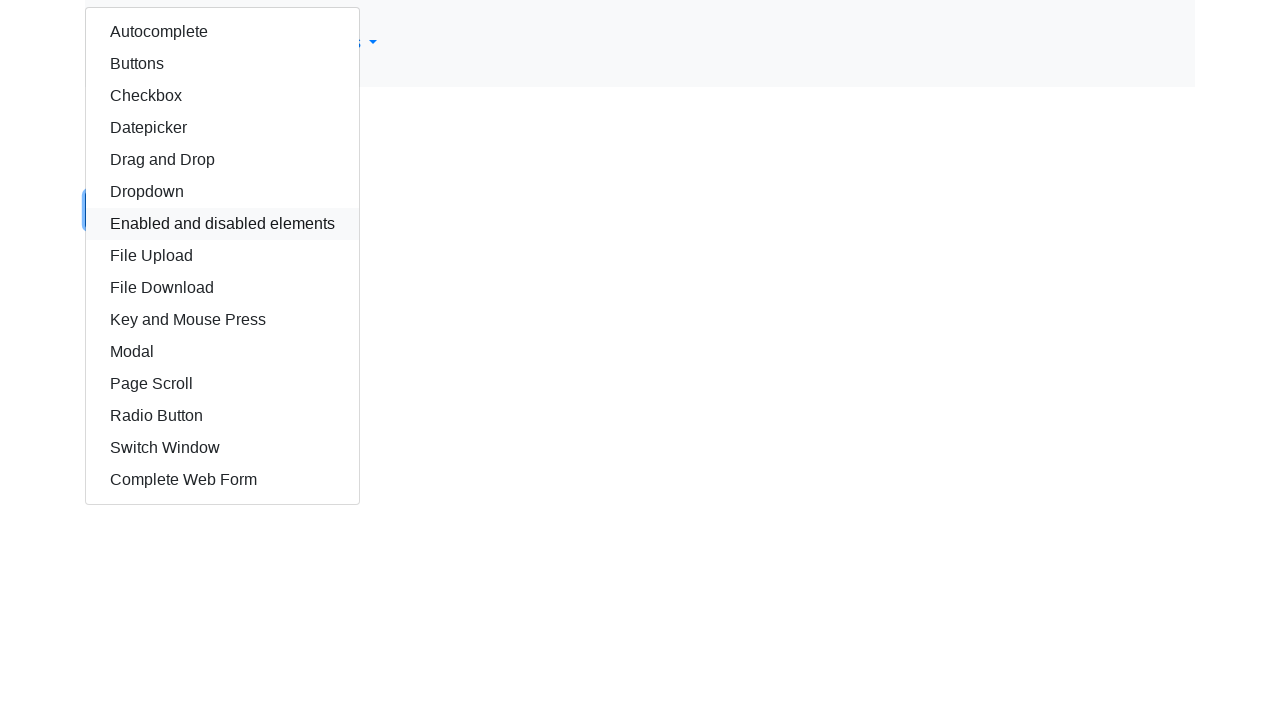